Tests frame handling by switching between frames and filling text inputs within different frames

Starting URL: https://ui.vision/demo/webtest/frames/

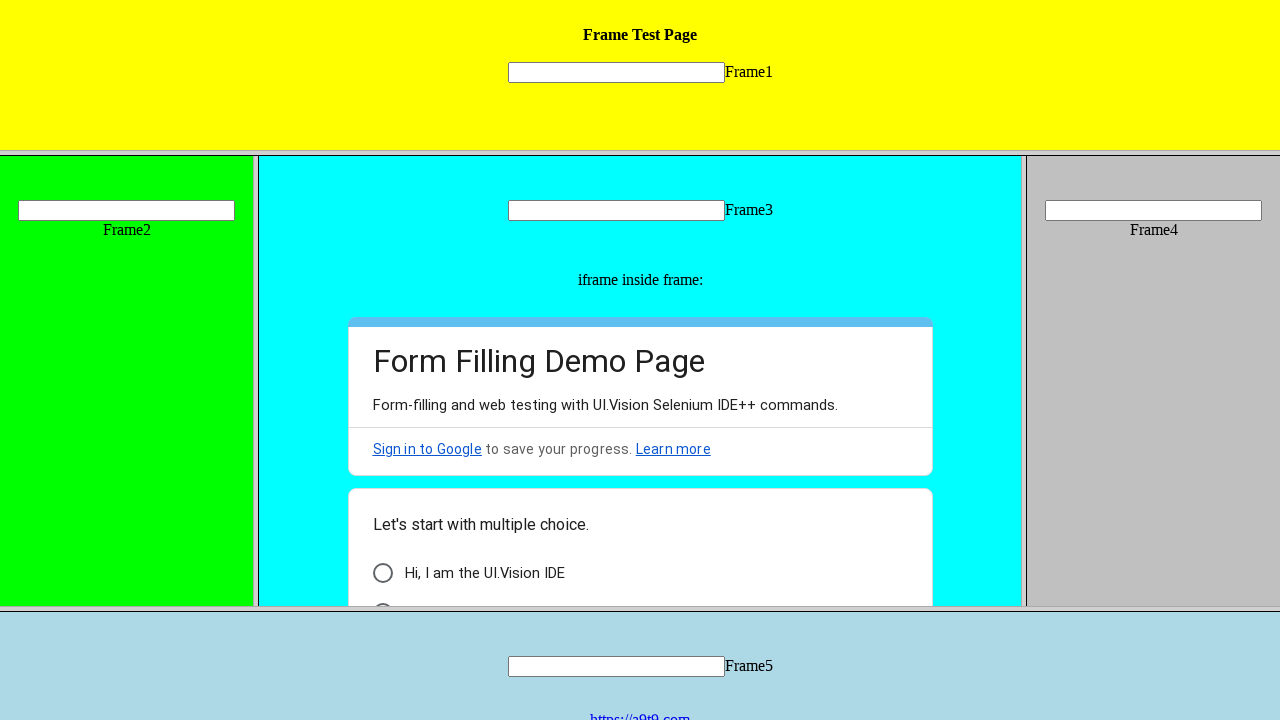

Filled text input in Frame 1 with 'This is Frame 1' on frame >> nth=0 >> internal:control=enter-frame >> input[name='mytext1']
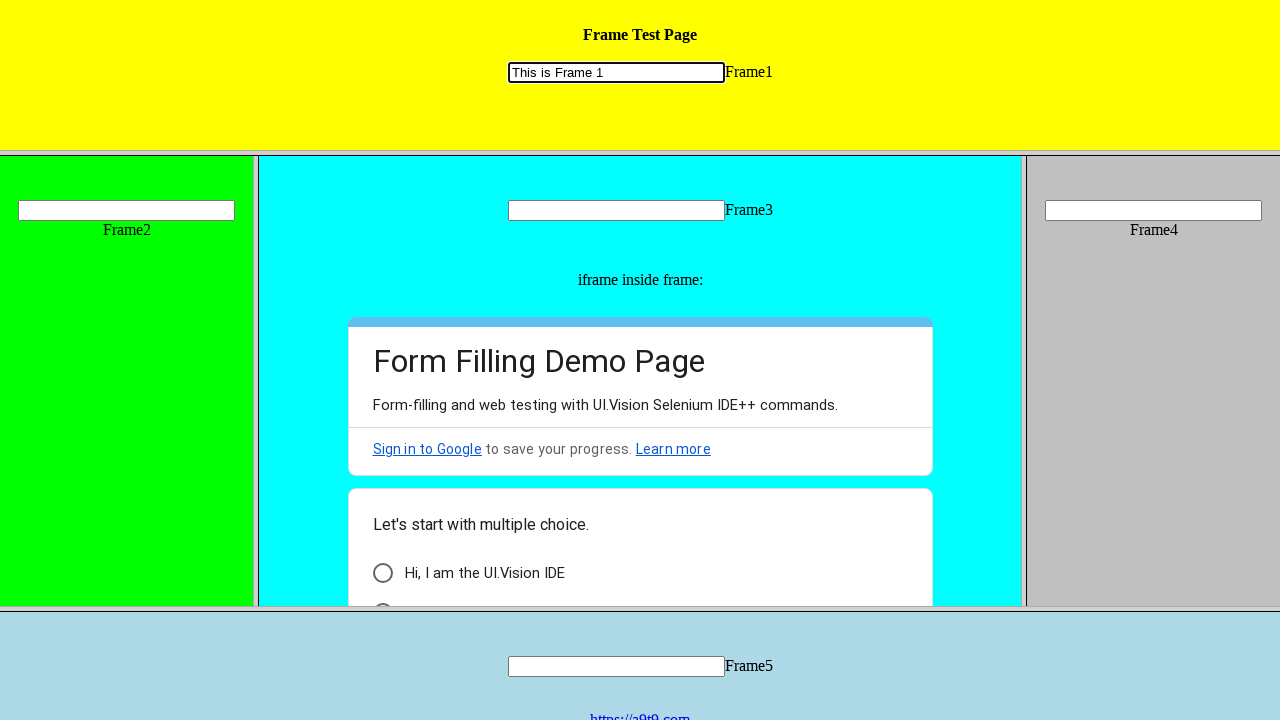

Located and switched to Frame 2
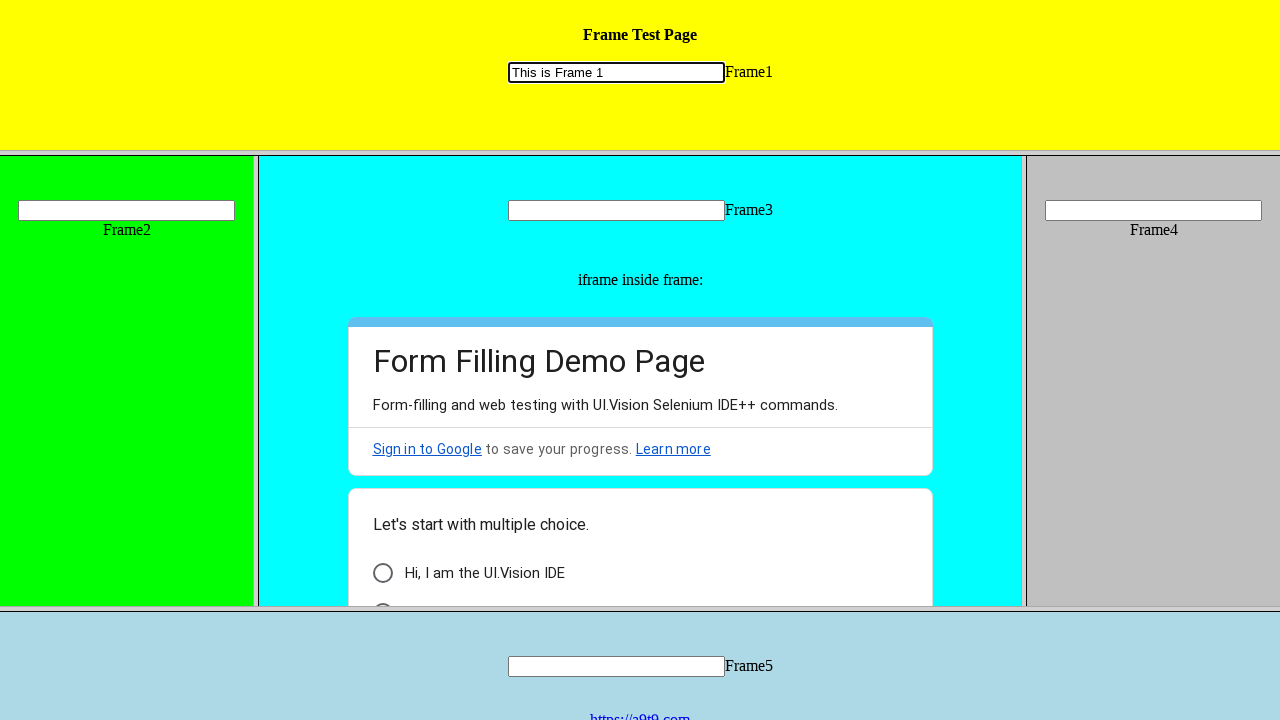

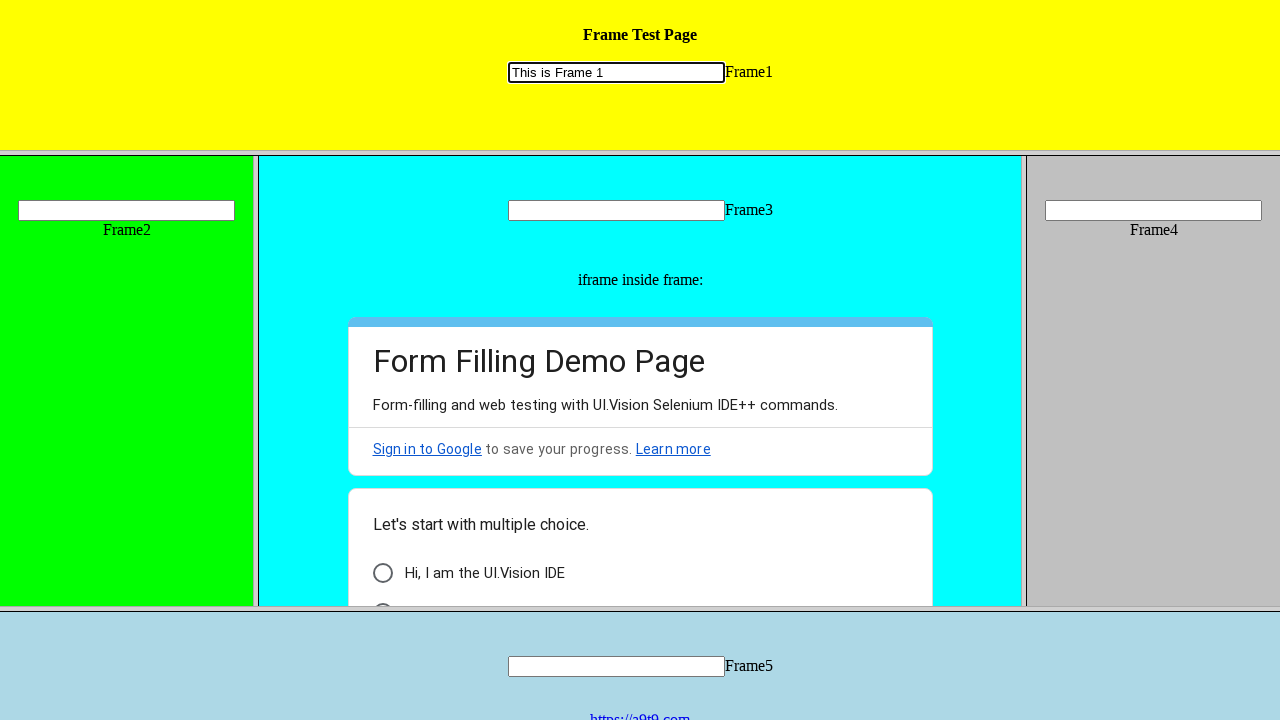